Tests dynamic loading functionality by clicking through to Example 1, starting the loading process, and waiting for the "Hello World!" element to become visible

Starting URL: https://the-internet.herokuapp.com/

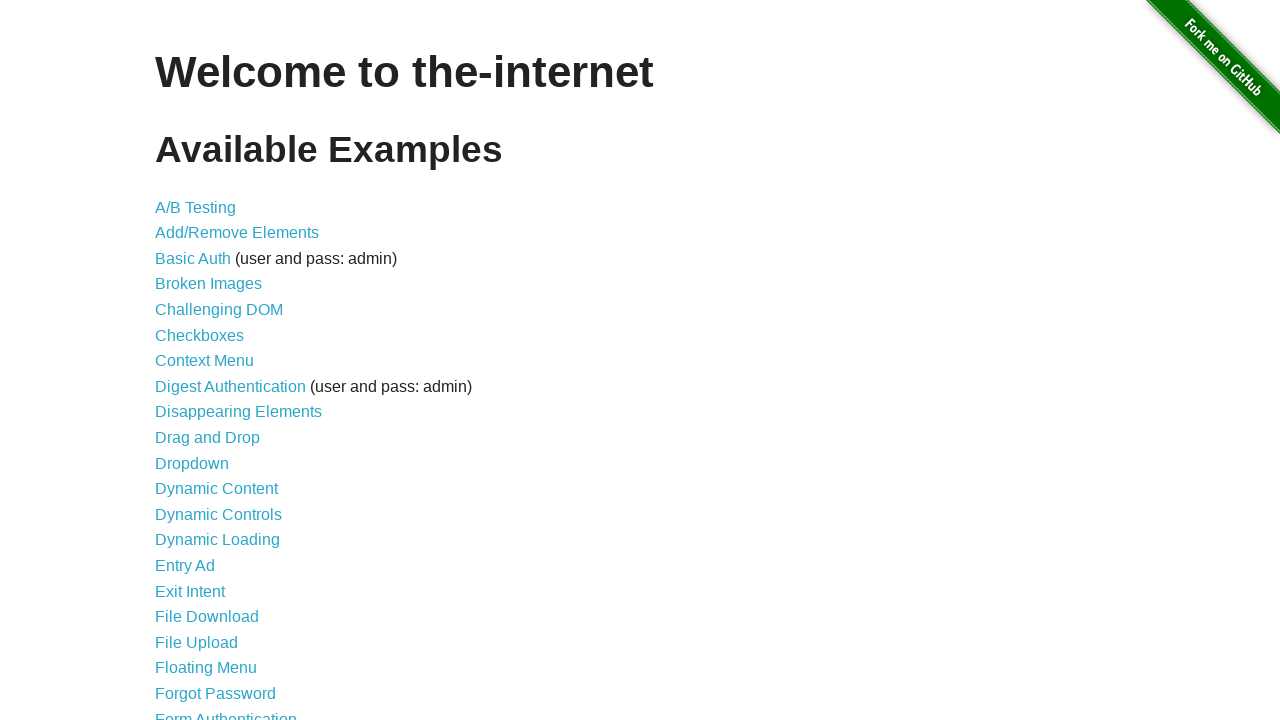

Clicked on Dynamic Loading link at (218, 540) on a:has-text('Dynamic Loading')
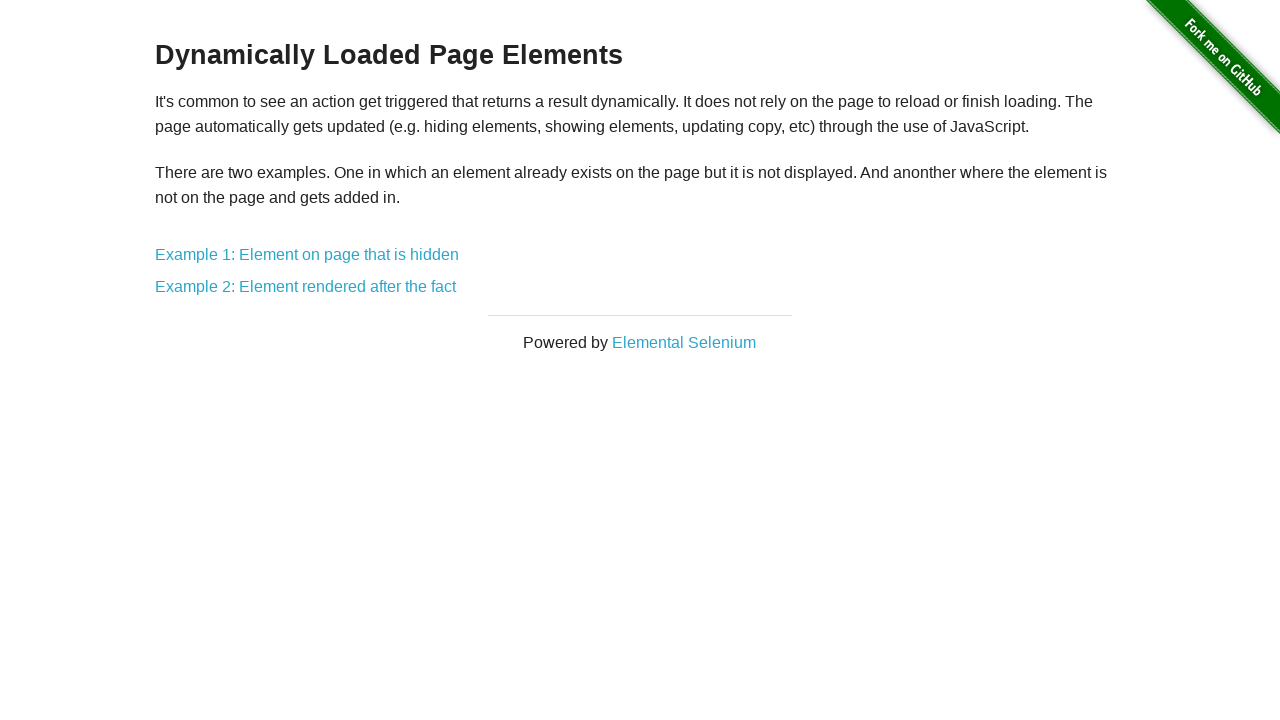

Clicked on Example 1: Element on page that is hidden link at (307, 255) on a:has-text('Example 1: Element on page that is hidden')
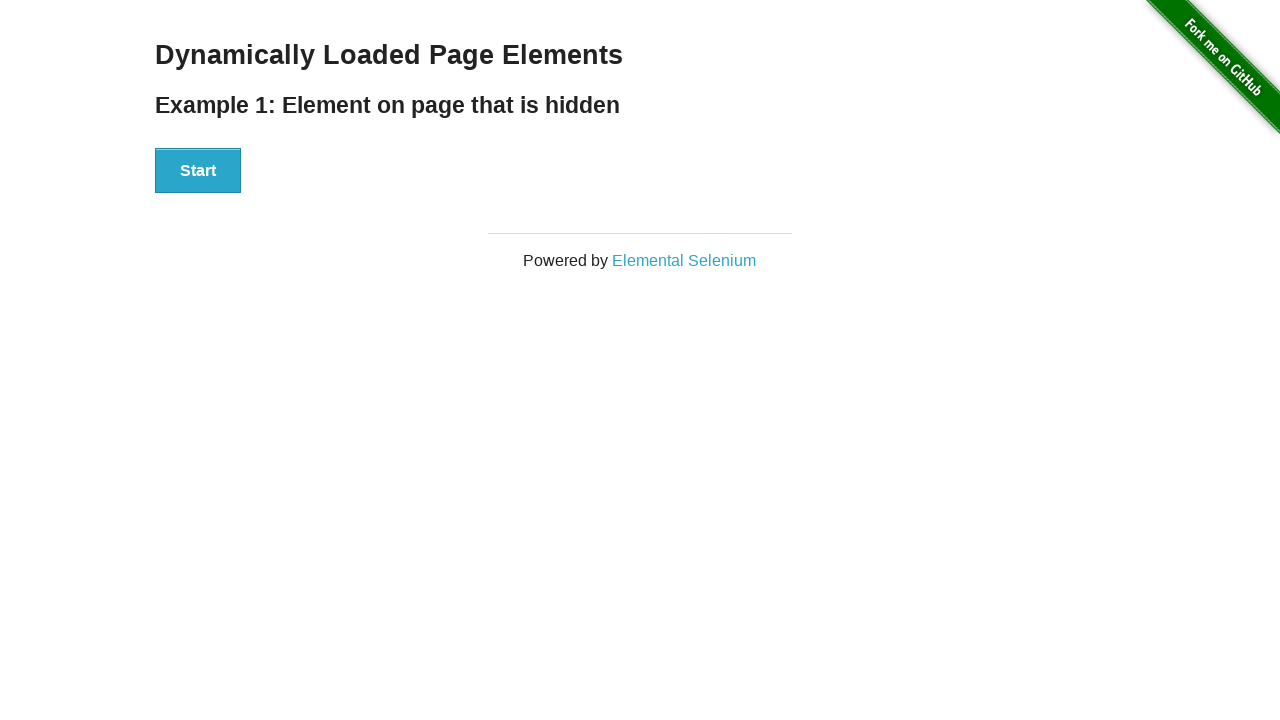

Clicked Start button to trigger dynamic loading at (198, 171) on button:has-text('Start')
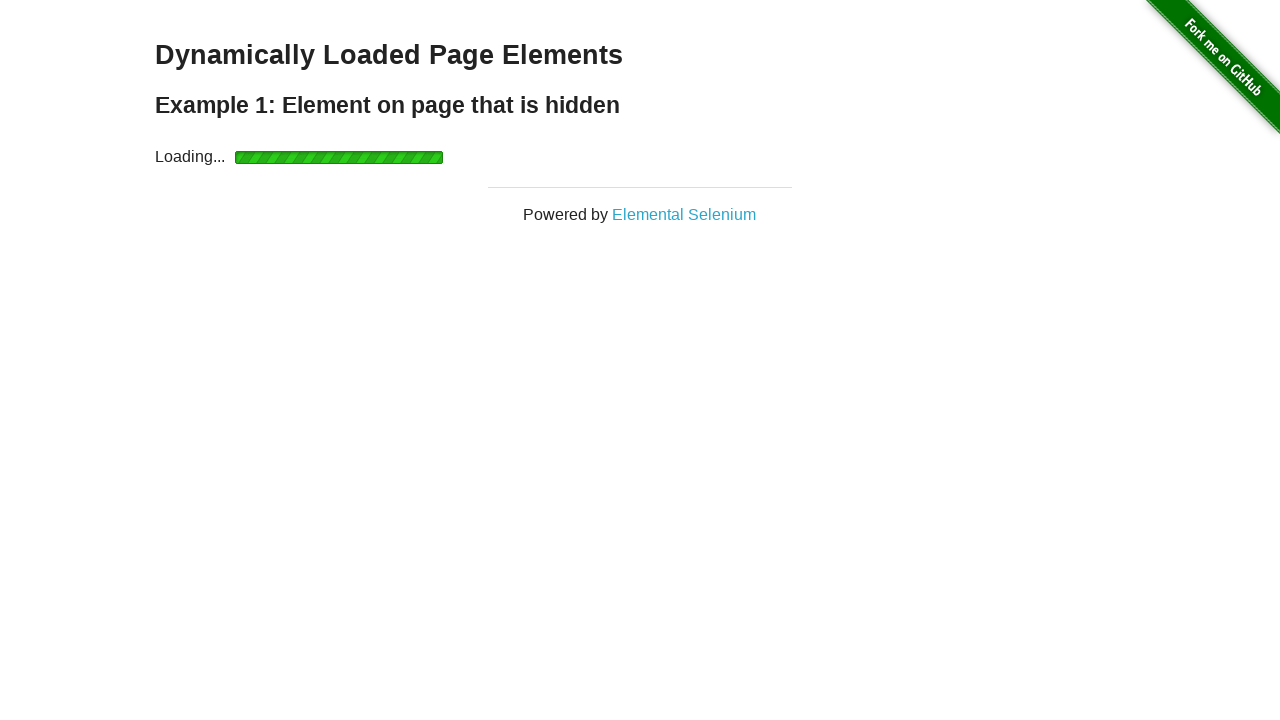

Waited for hidden element to become visible
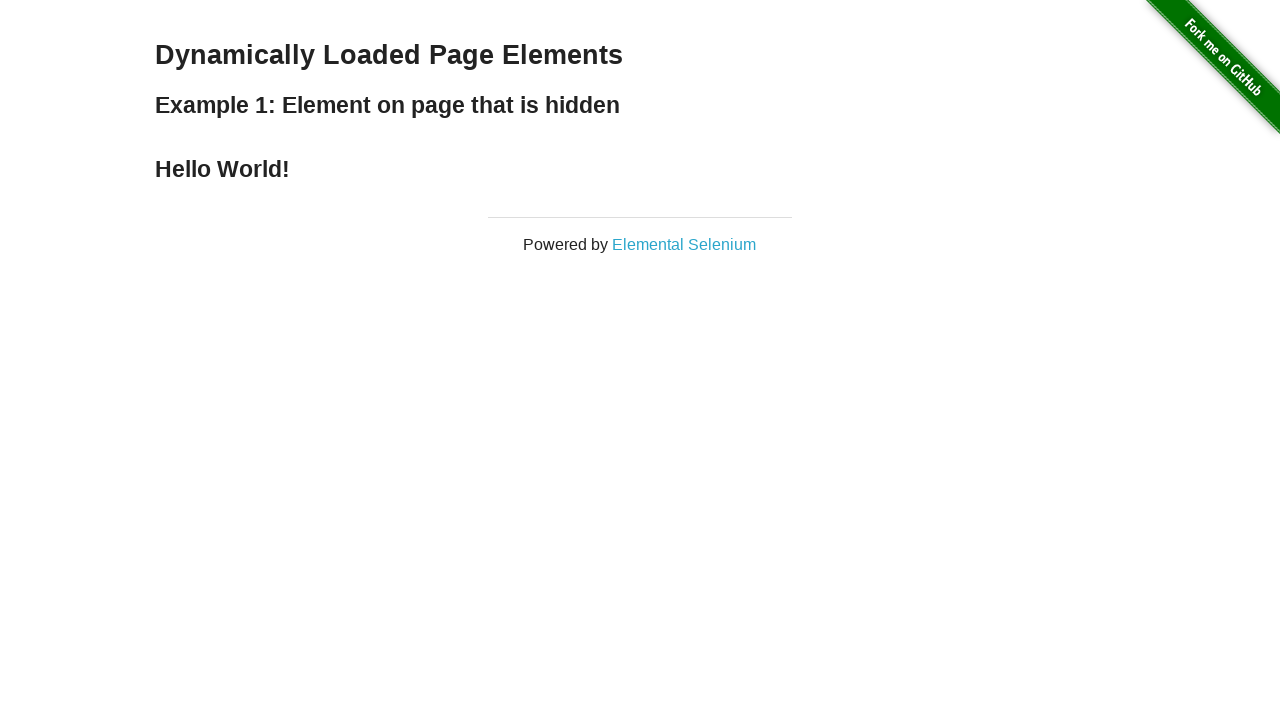

Verified 'Hello World!' element is visible
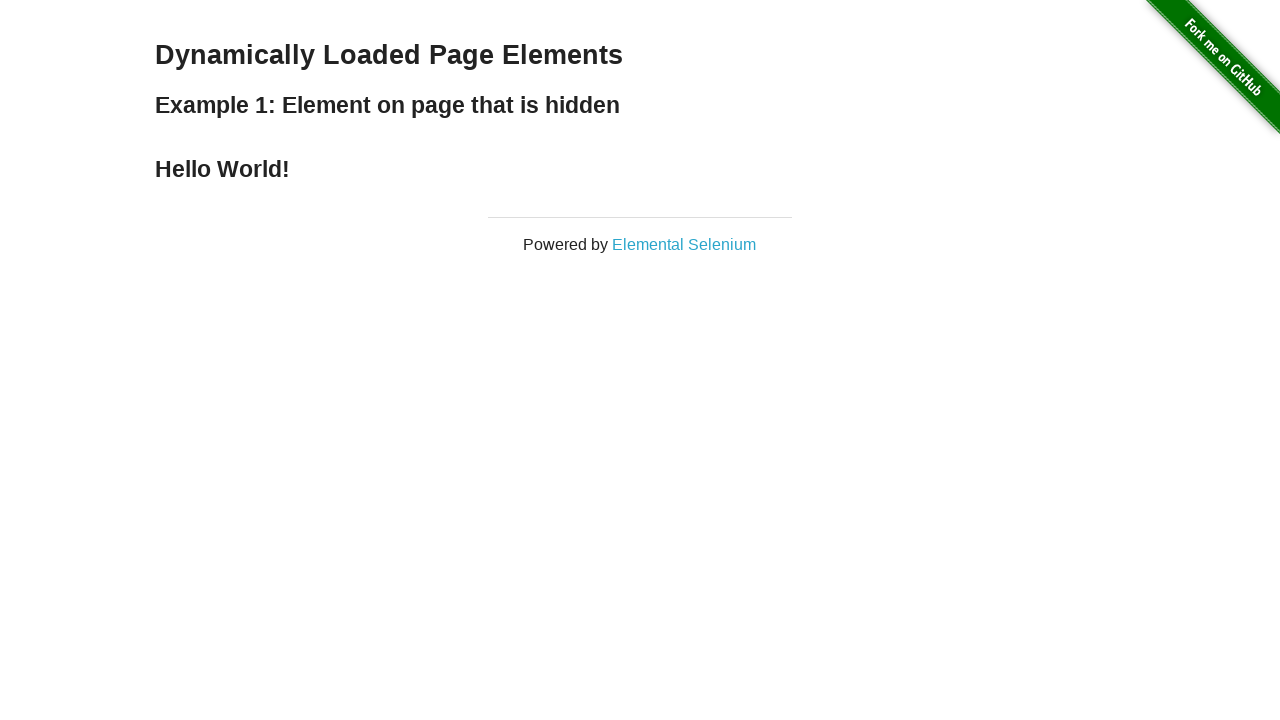

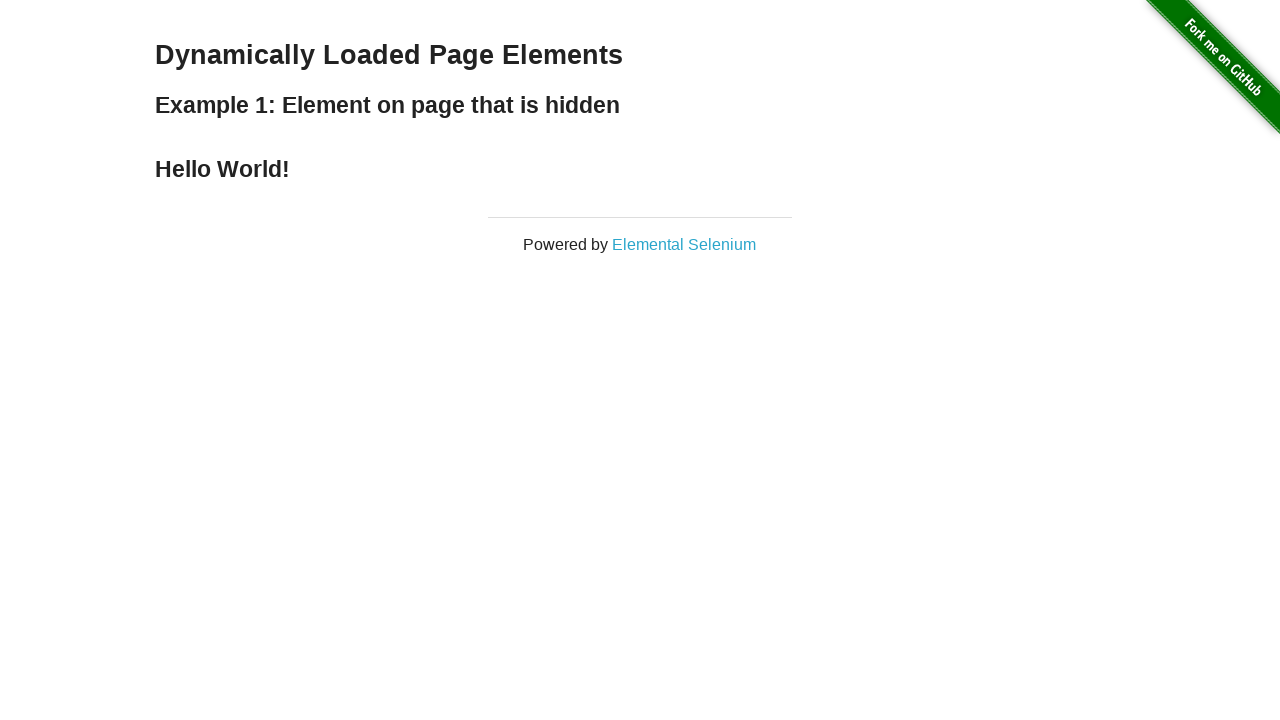